Tests that entered text is trimmed when editing a todo item

Starting URL: https://demo.playwright.dev/todomvc

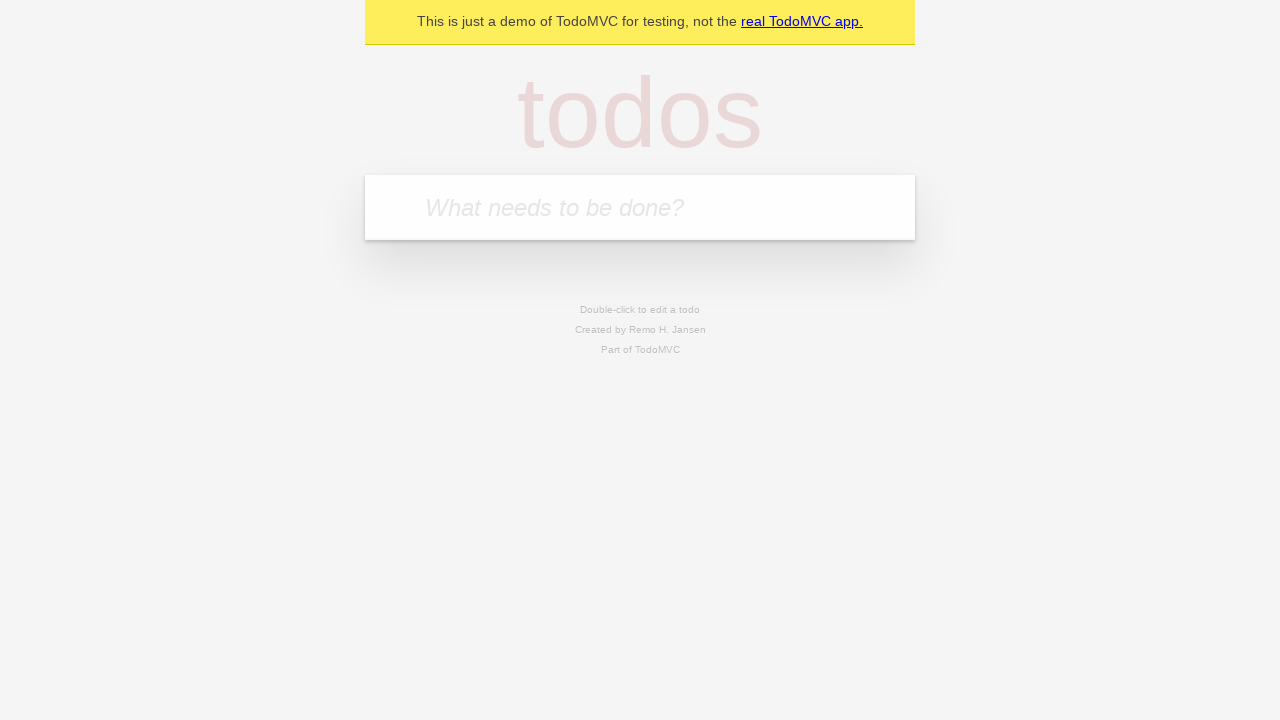

Filled new todo input with 'buy some cheese' on .new-todo
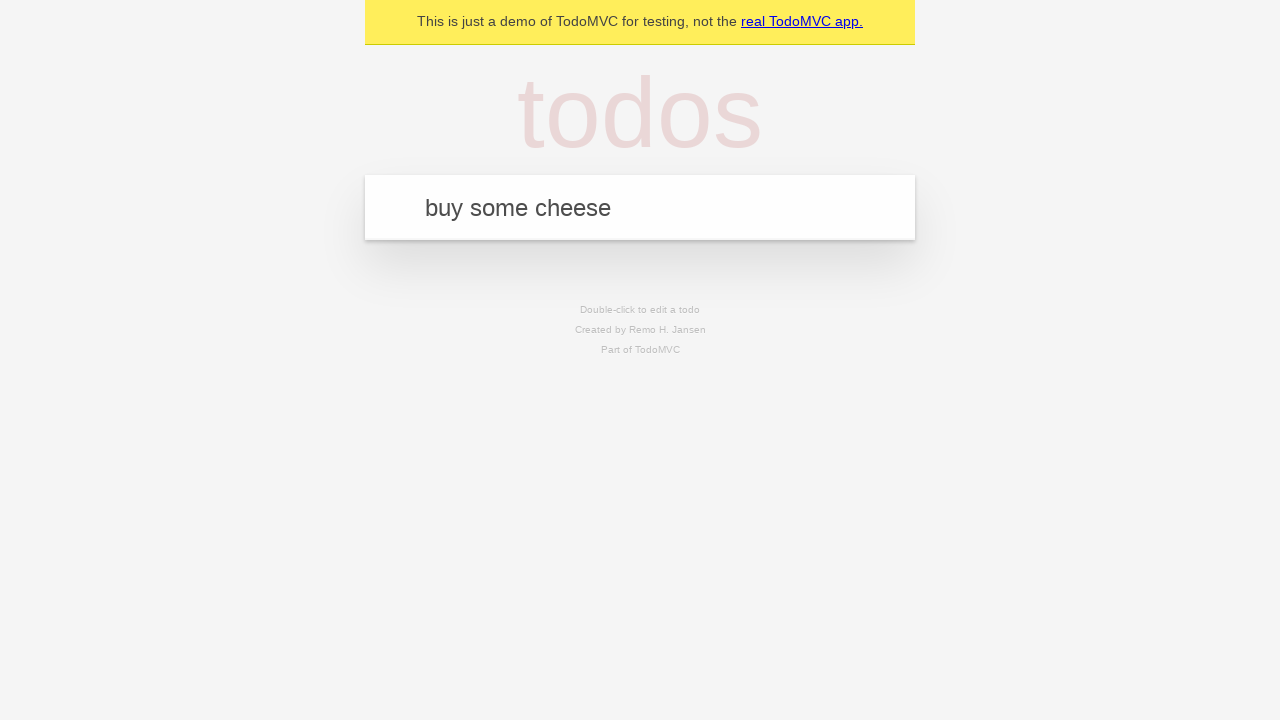

Pressed Enter to add first todo on .new-todo
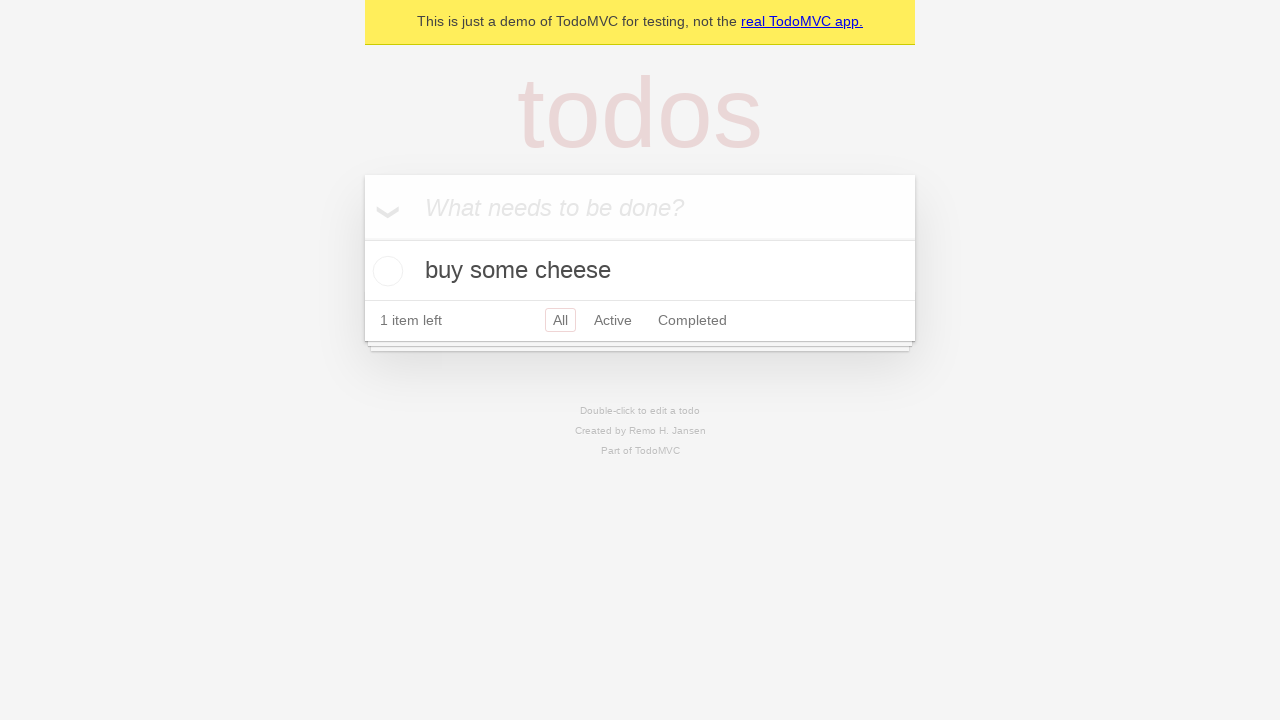

Filled new todo input with 'feed the cat' on .new-todo
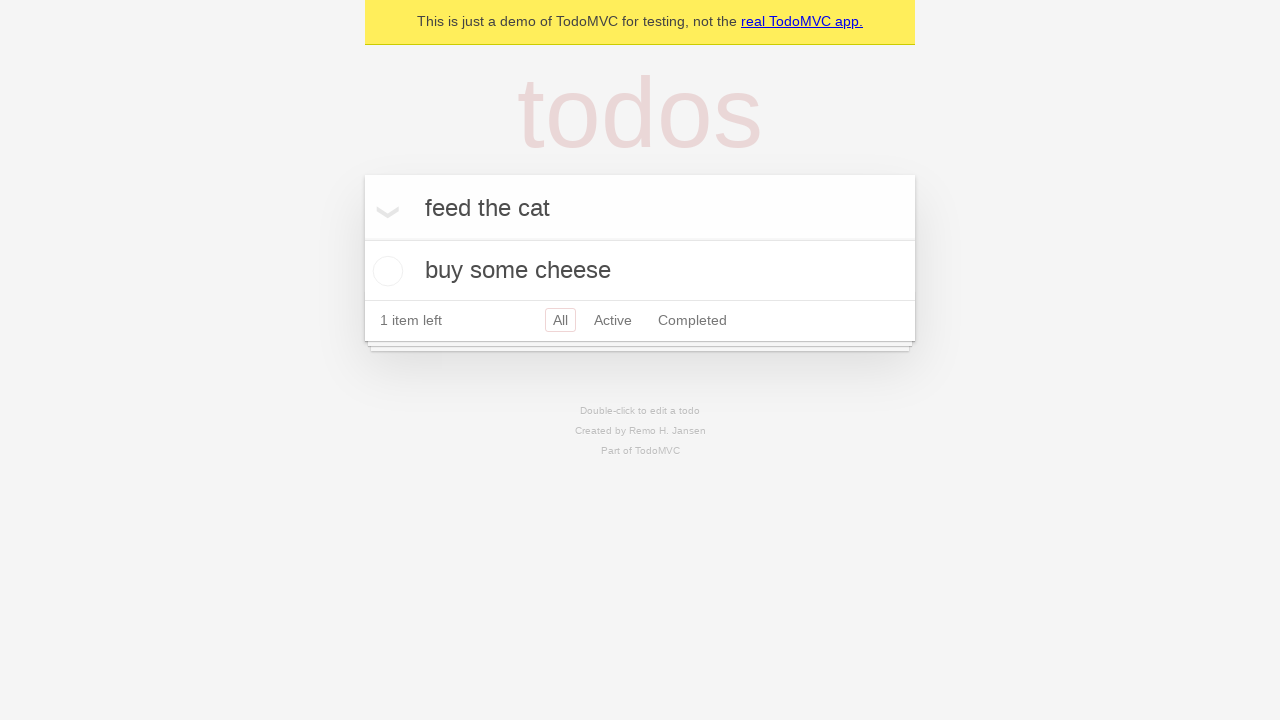

Pressed Enter to add second todo on .new-todo
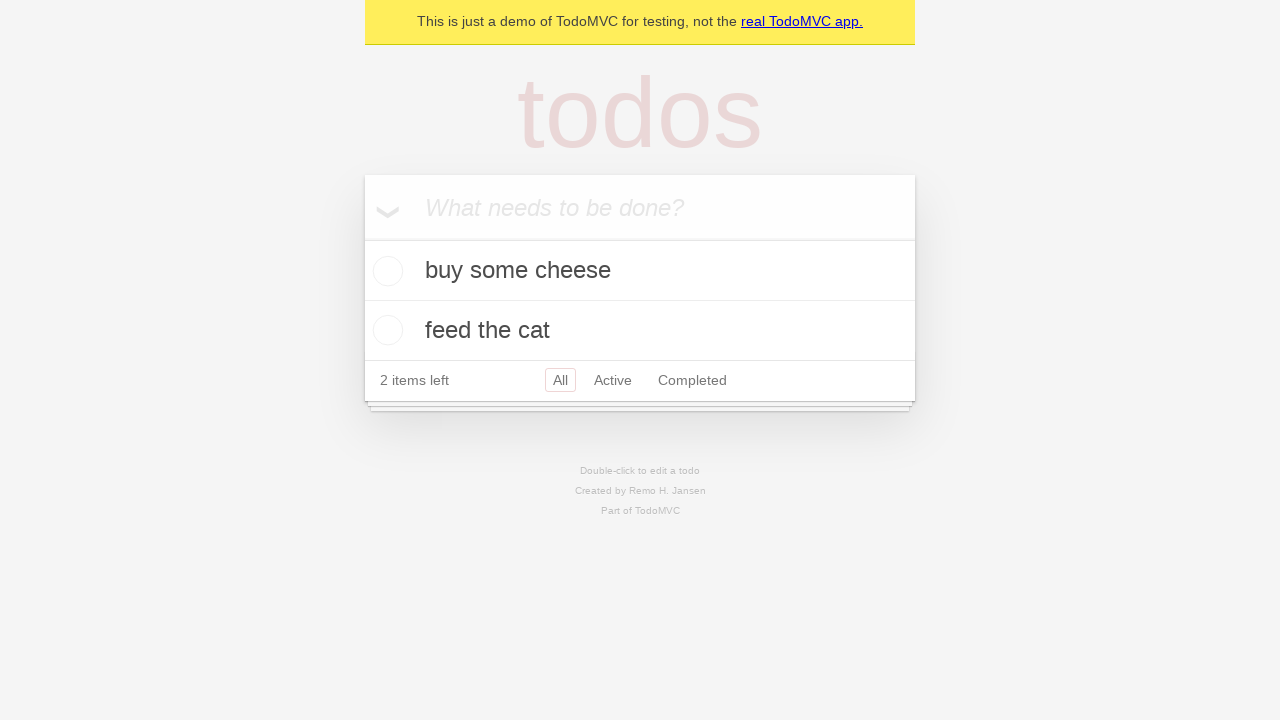

Filled new todo input with 'book a doctors appointment' on .new-todo
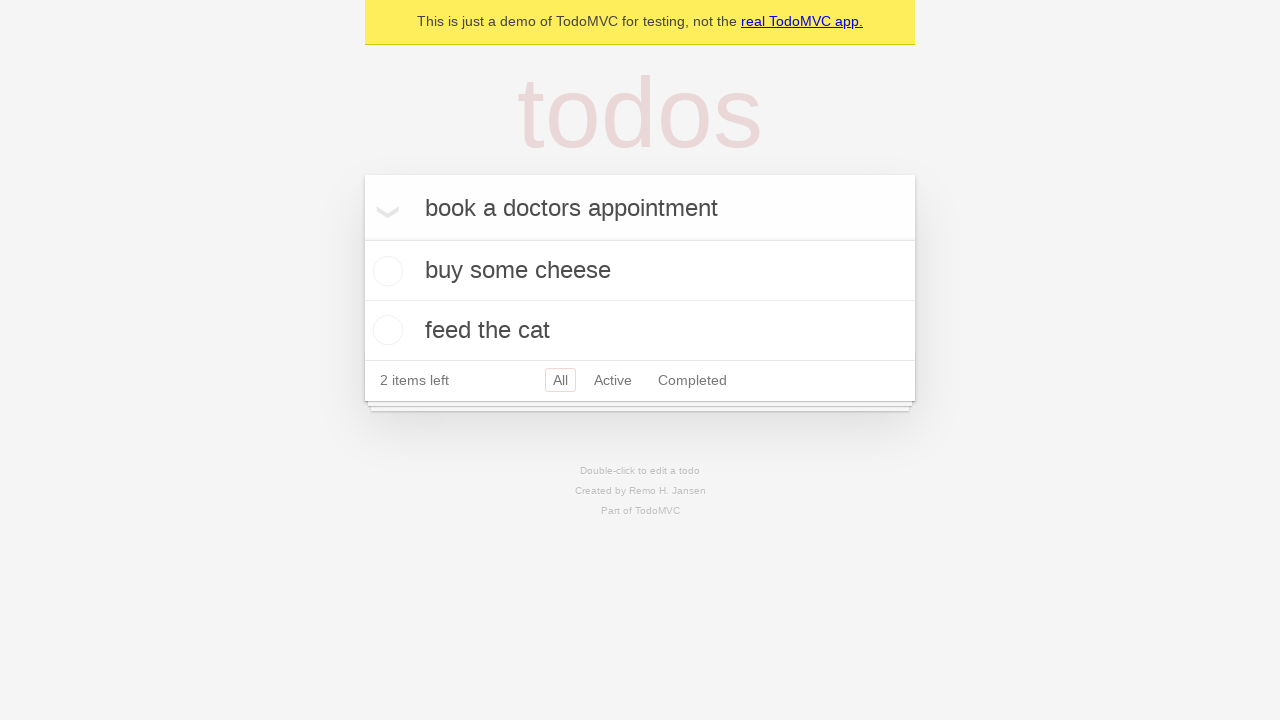

Pressed Enter to add third todo on .new-todo
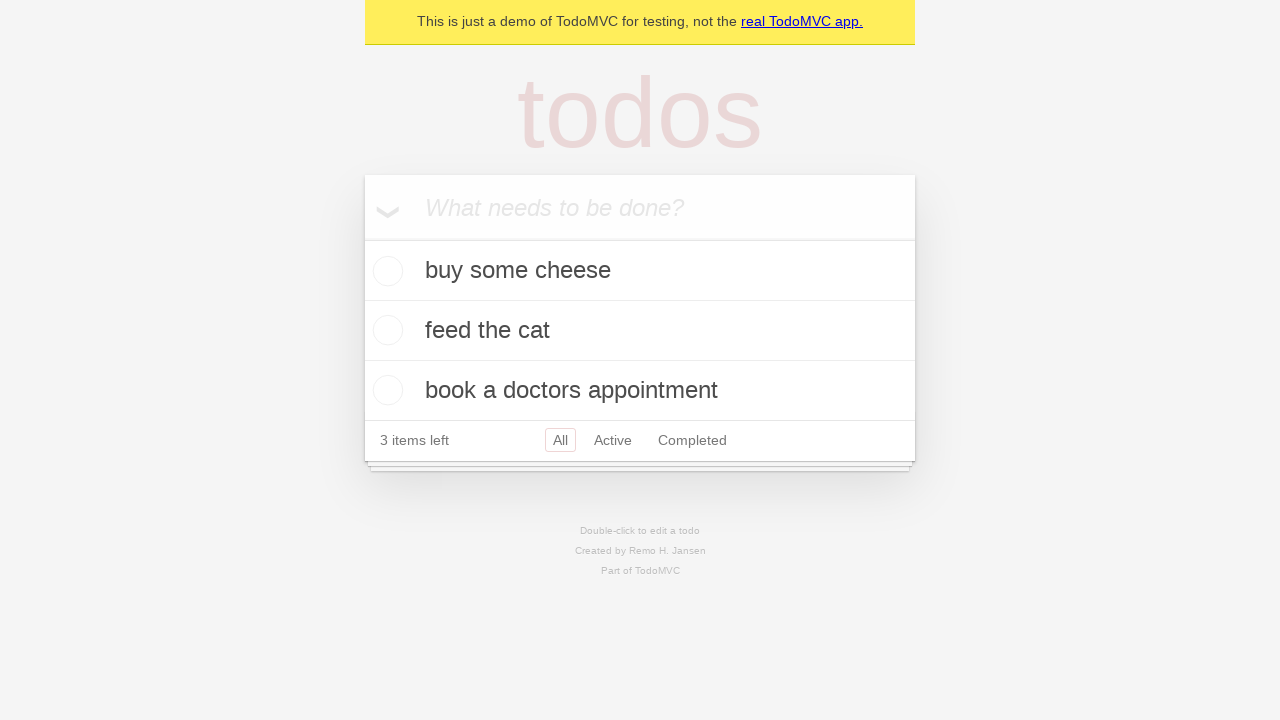

Waited for all three todo items to be loaded
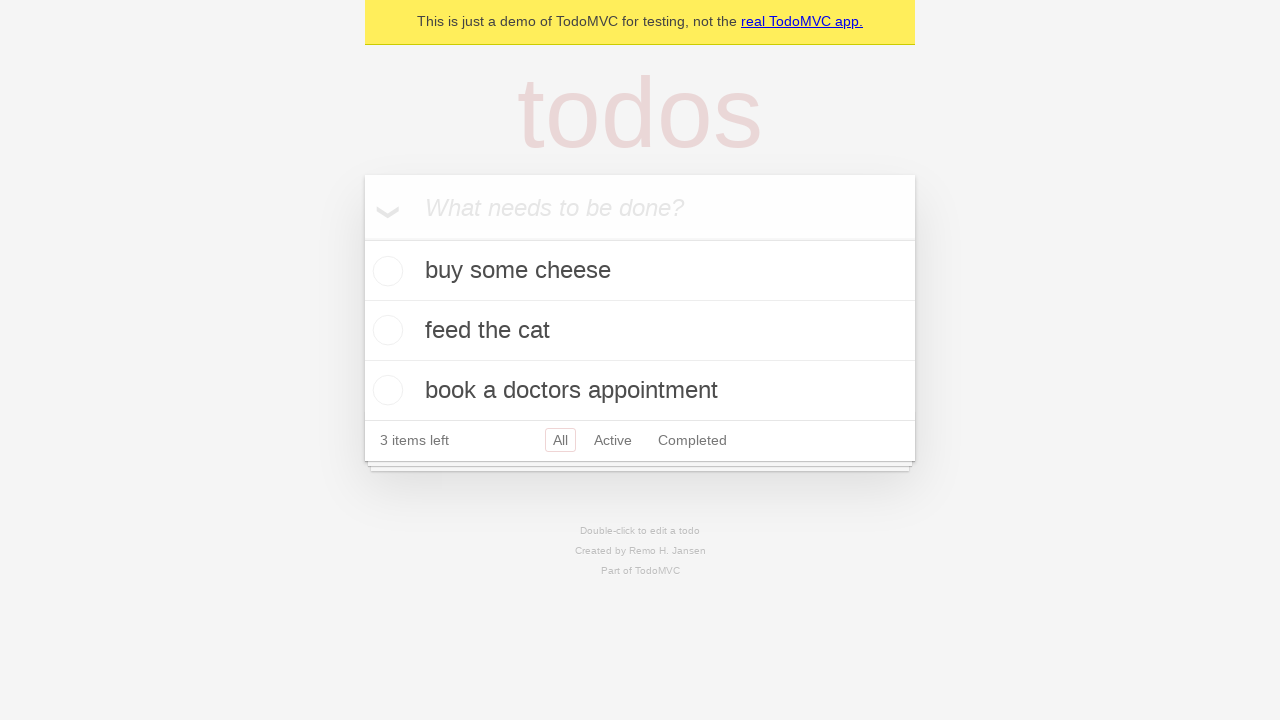

Double-clicked second todo item to enter edit mode at (640, 331) on .todo-list li >> nth=1
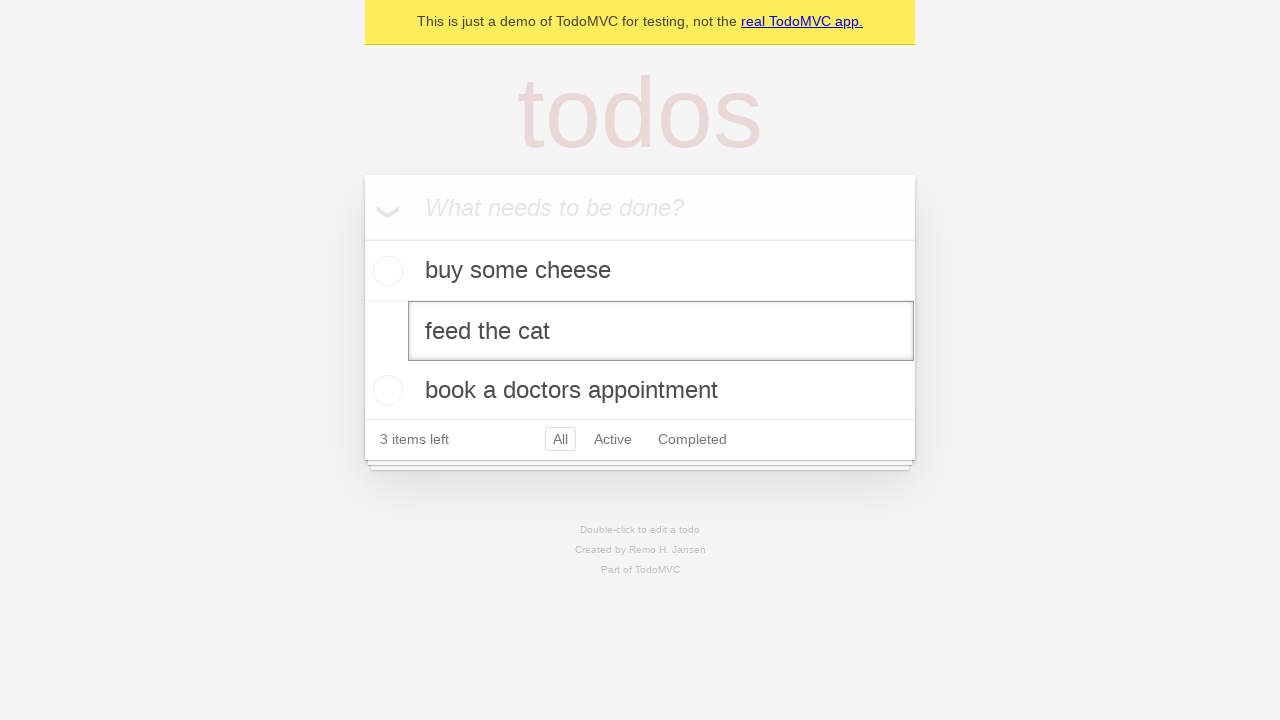

Filled edit field with text containing leading and trailing spaces on .todo-list li >> nth=1 >> .edit
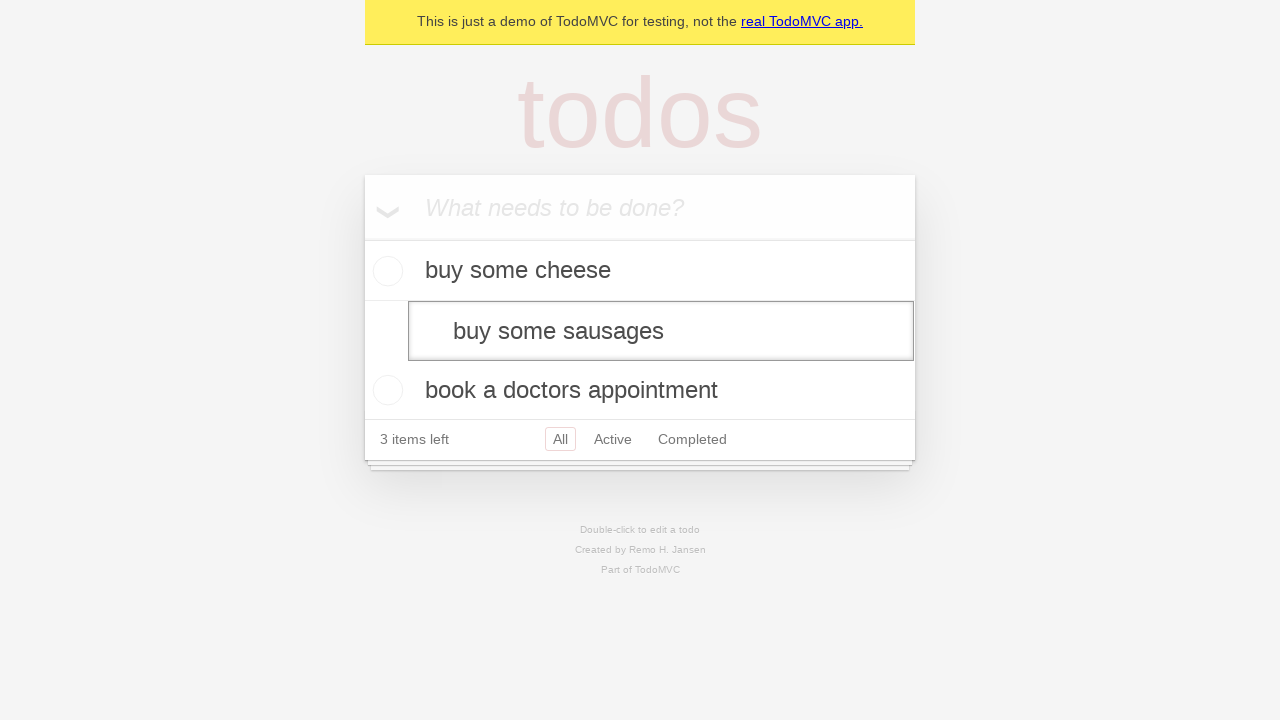

Pressed Enter to save edited todo - text should be trimmed on .todo-list li >> nth=1 >> .edit
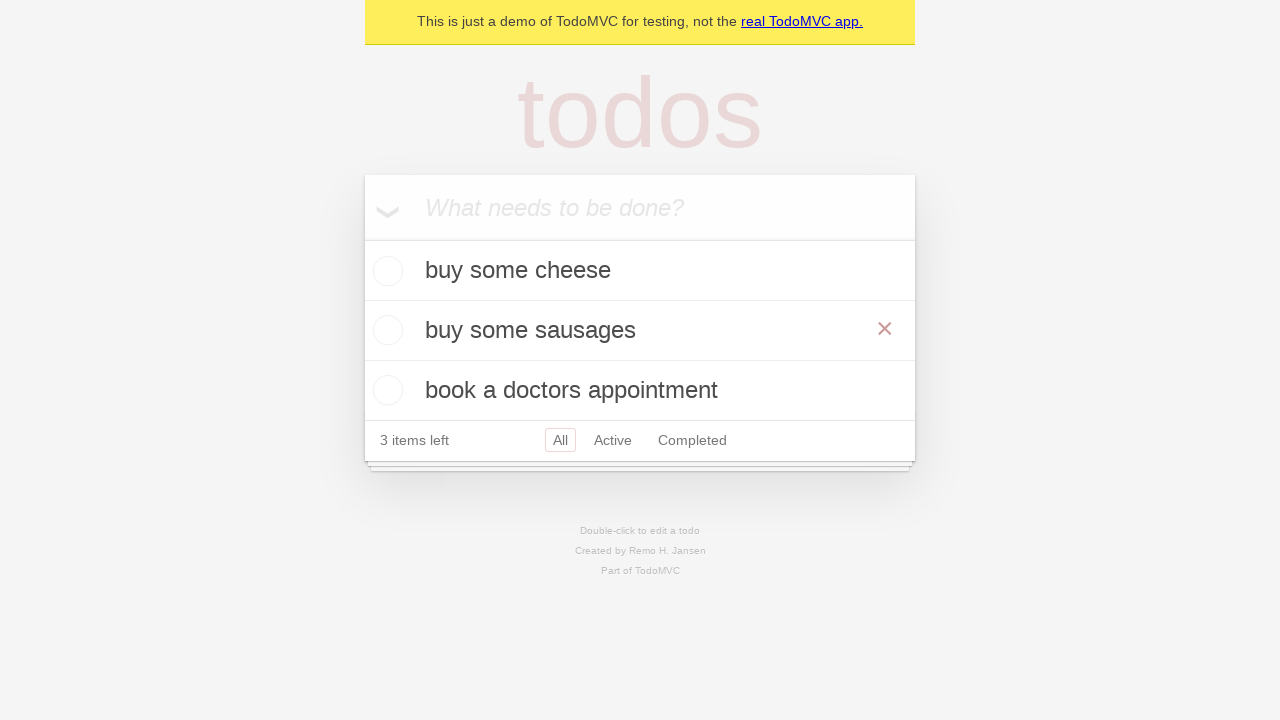

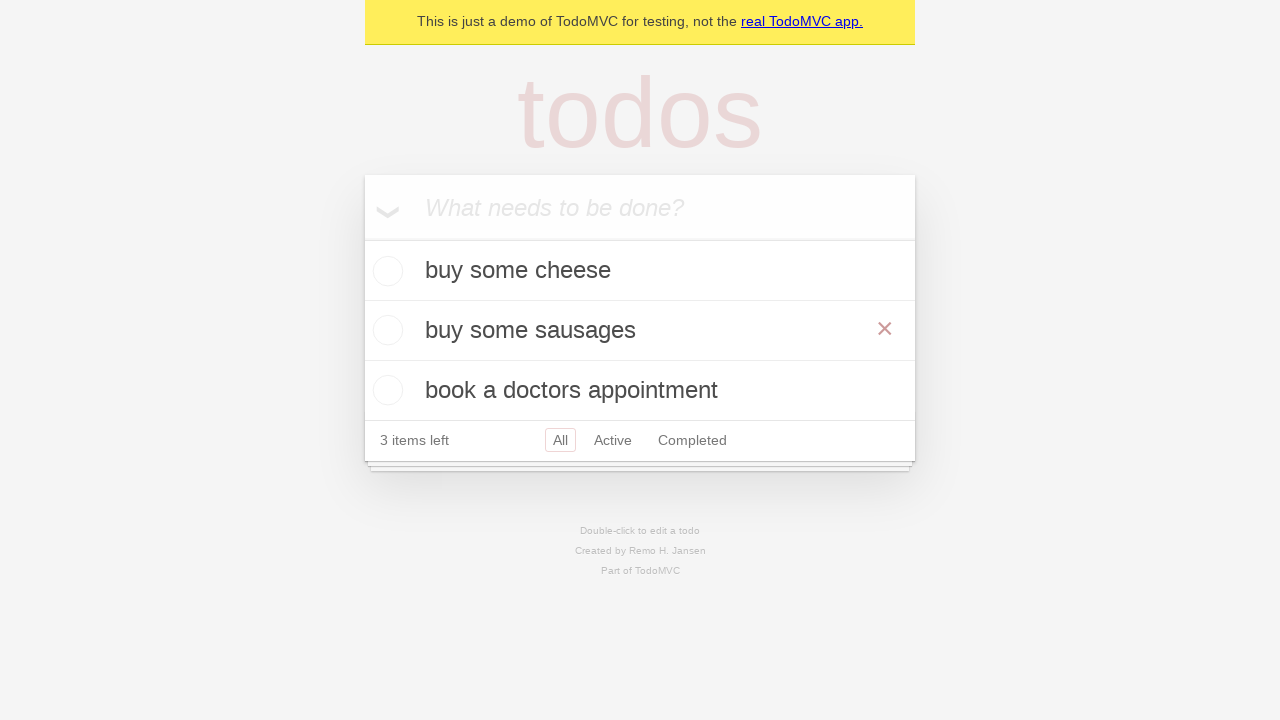